Tests package tracking functionality by switching to English, entering a tracking number, and clicking the Track button to view shipment details

Starting URL: https://dompak-site.ffflabel-dev.com/#lang-target-content

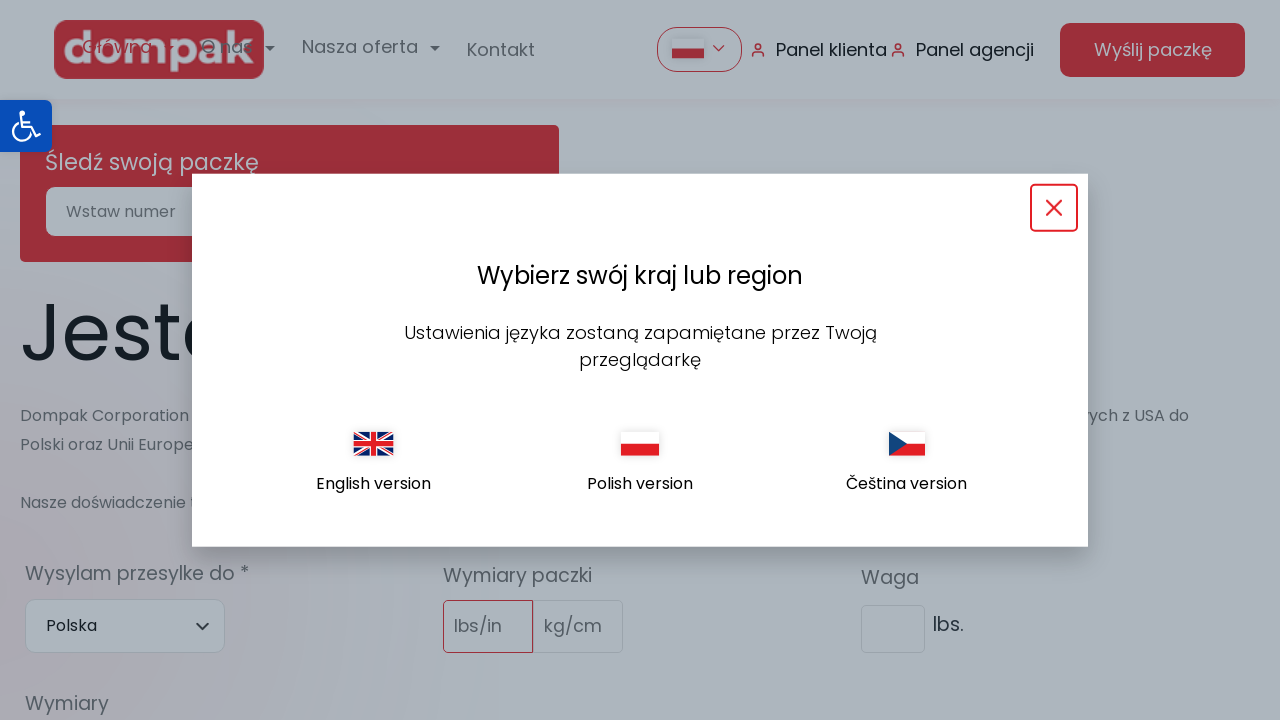

Clicked English version link to switch language at (373, 444) on internal:role=link[name="English version"i]
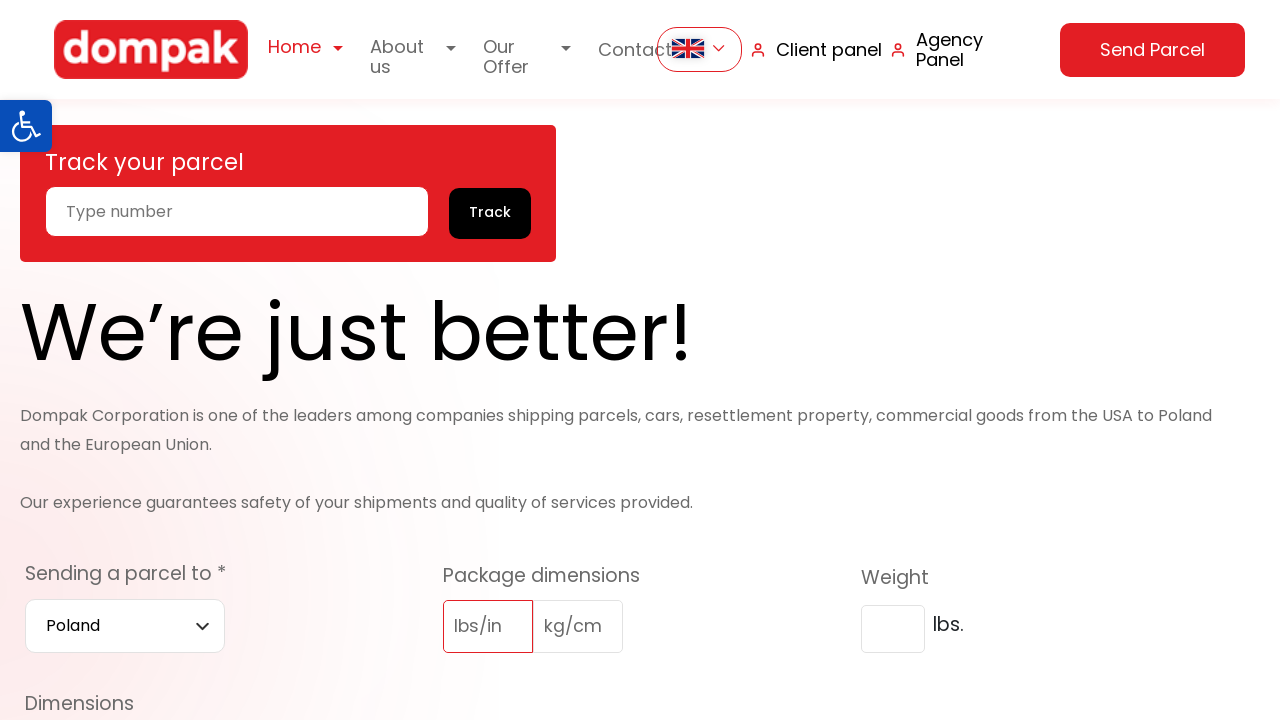

Clicked on tracking number input field at (237, 211) on internal:attr=[placeholder="Type number"i]
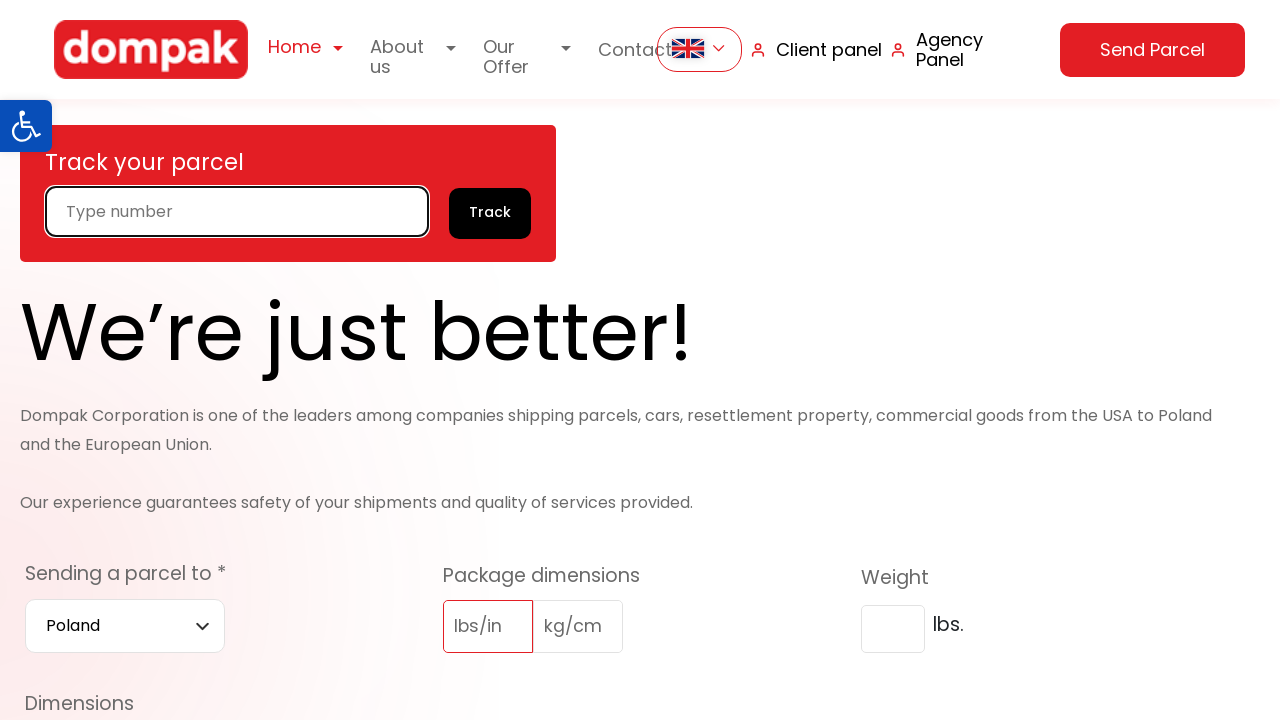

Filled tracking number input with '12345' on internal:attr=[placeholder="Type number"i]
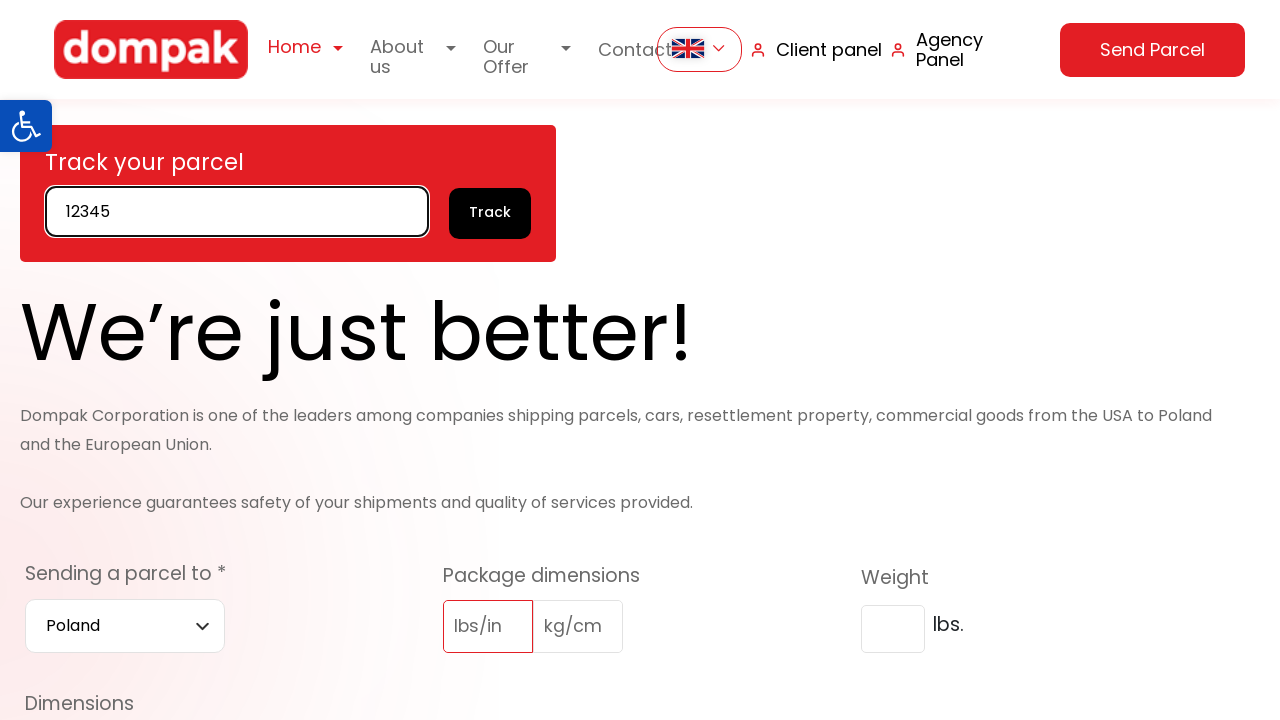

Clicked Track button to search for shipment at (490, 213) on internal:role=button[name="Track"i]
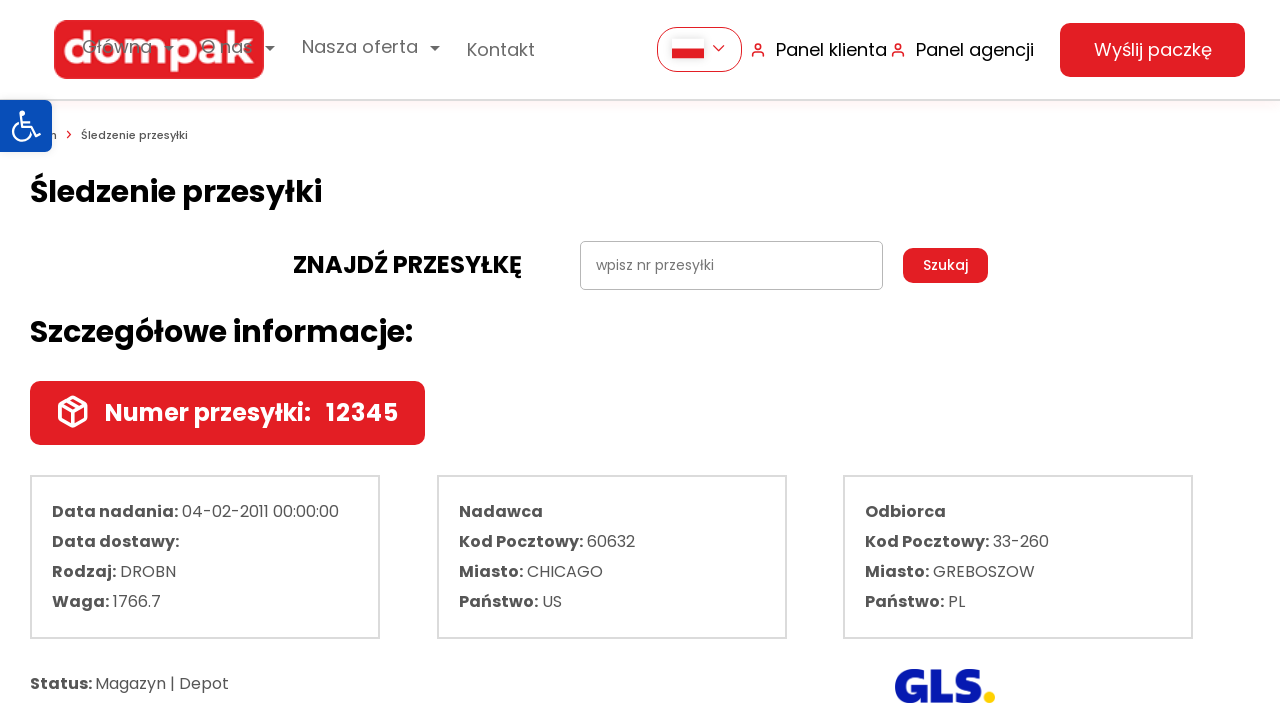

Clicked shipment number heading to verify results loaded at (227, 412) on internal:role=heading[name=" Numer przesyłki:"i]
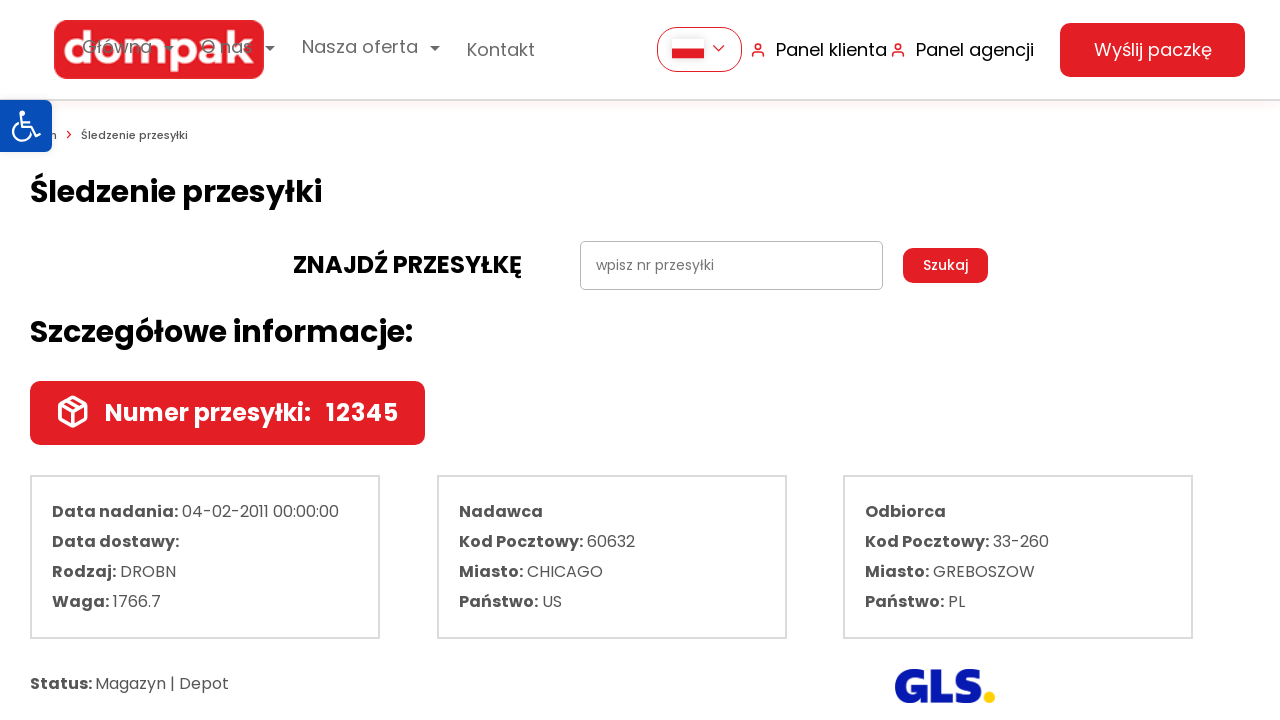

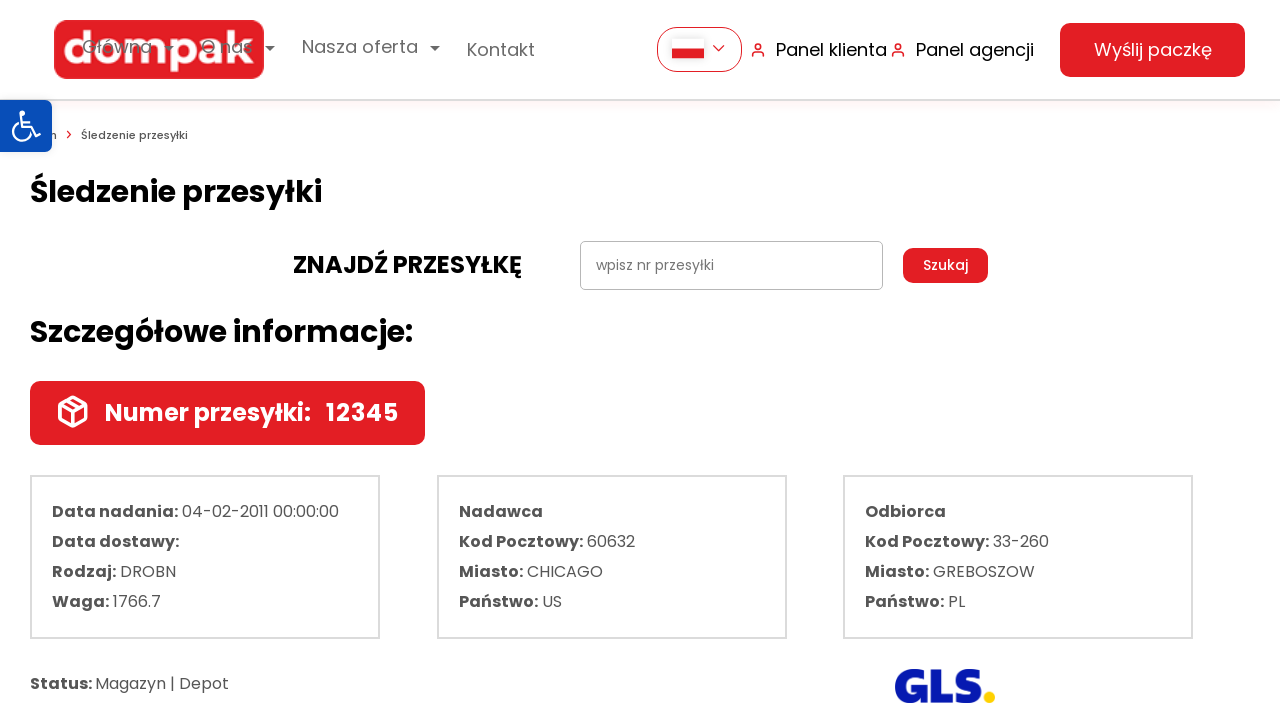